Tests the sortable widget functionality on demoqa.com by dragging items to reorder them and verifying the new order is reflected

Starting URL: https://demoqa.com/sortable

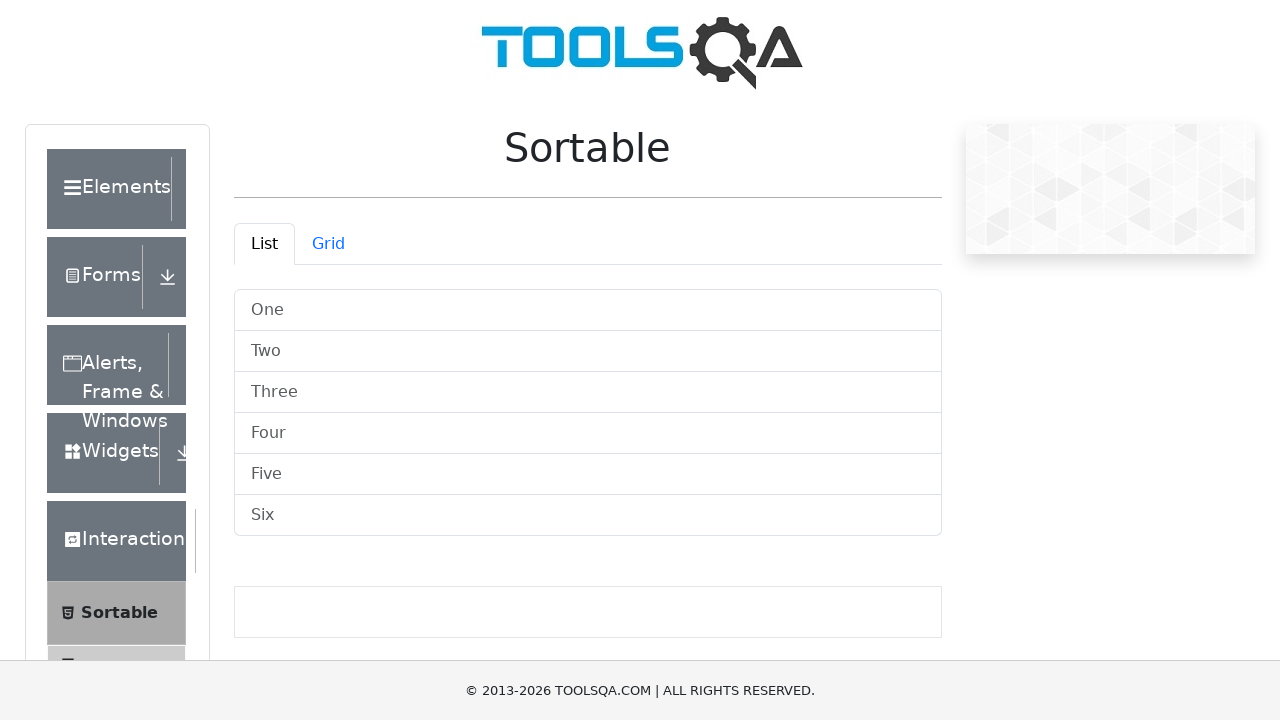

Waited for sortable list to be visible
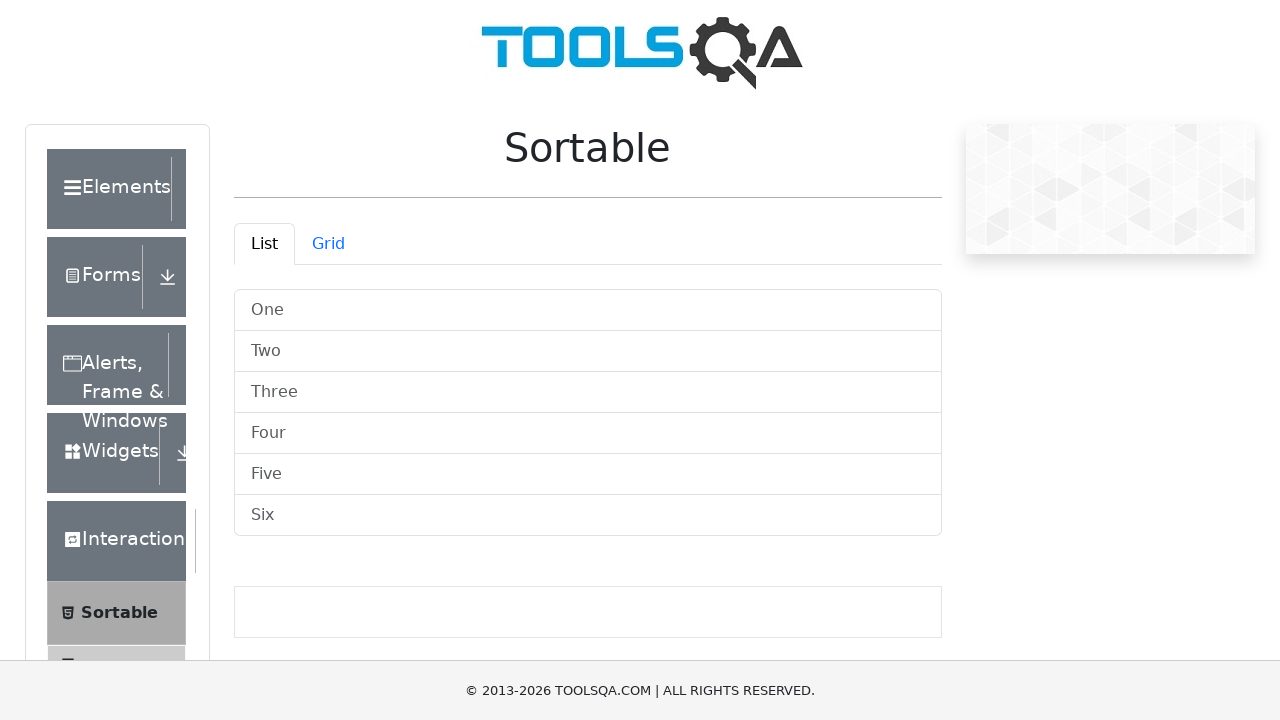

Located first item in sortable list
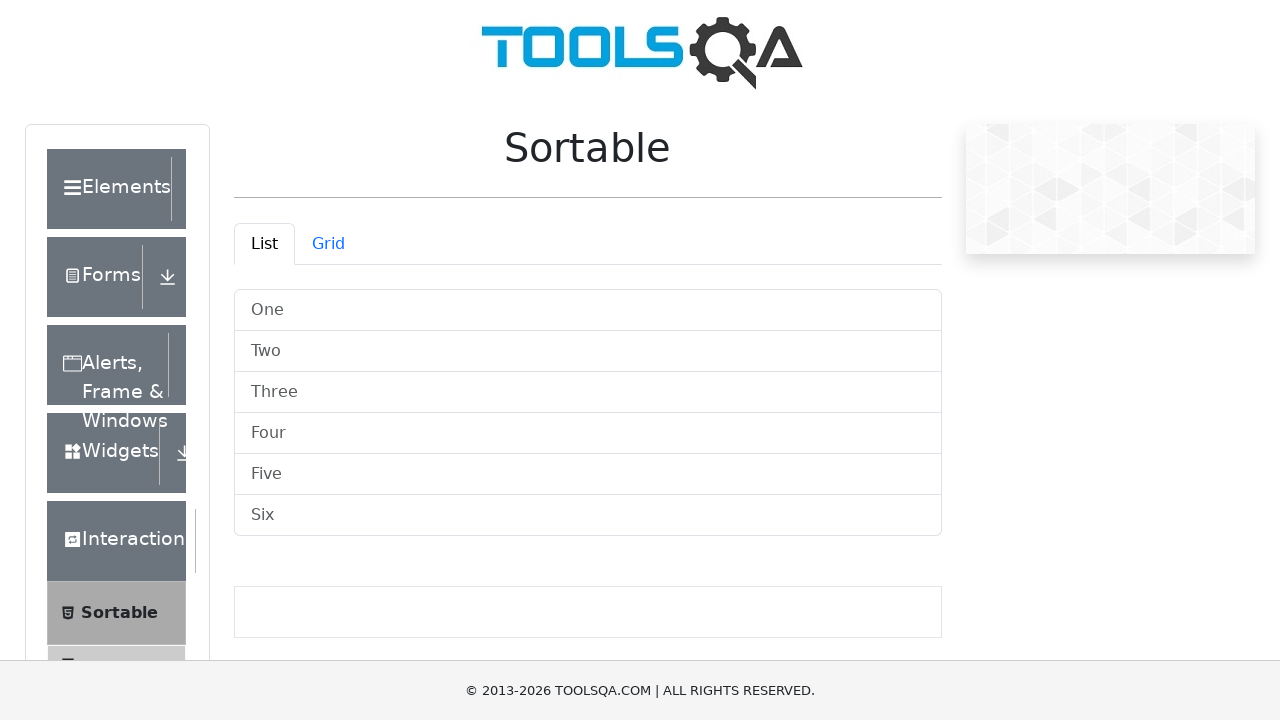

Located second item in sortable list
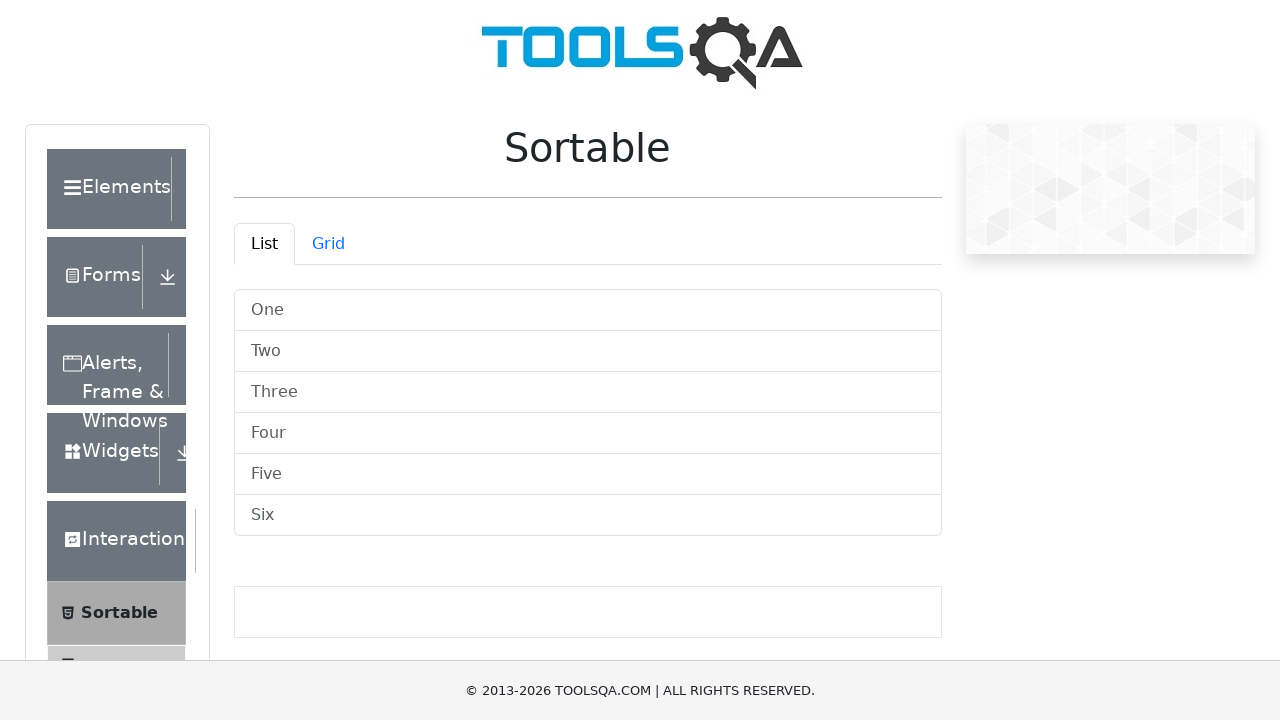

Dragged first item to second item position to reorder at (588, 352)
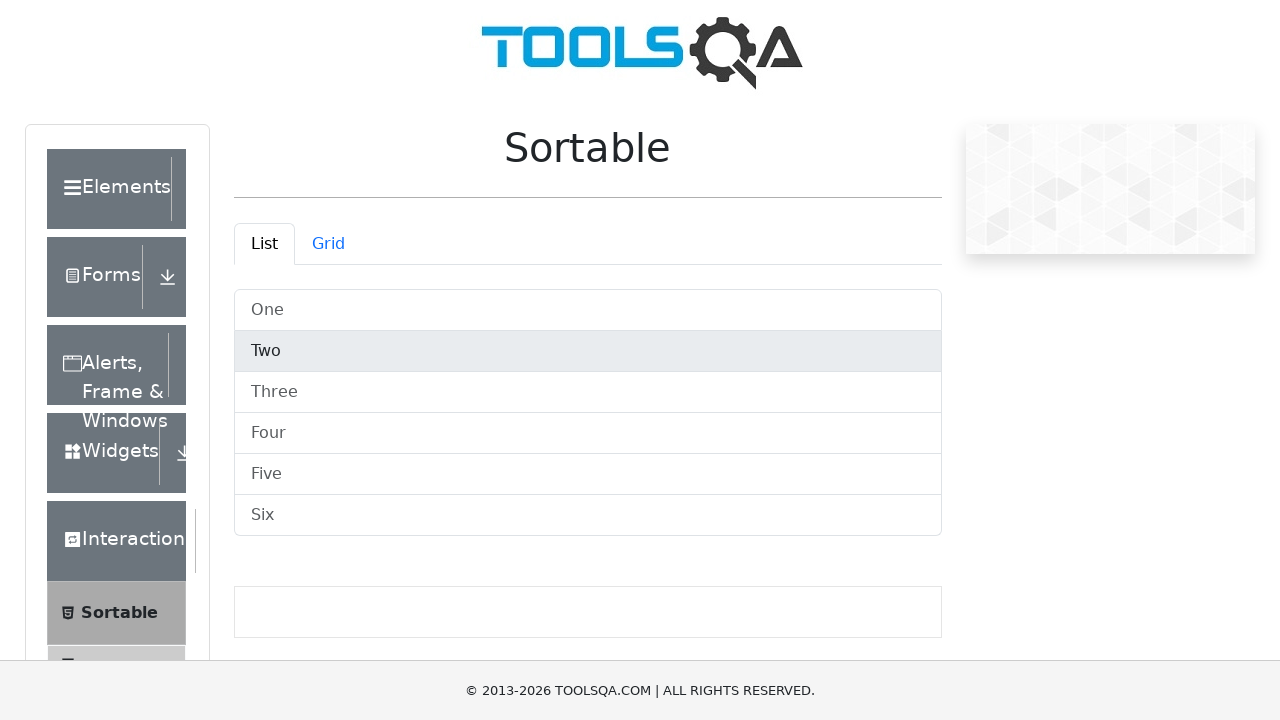

Waited 500ms for DOM to update after drag operation
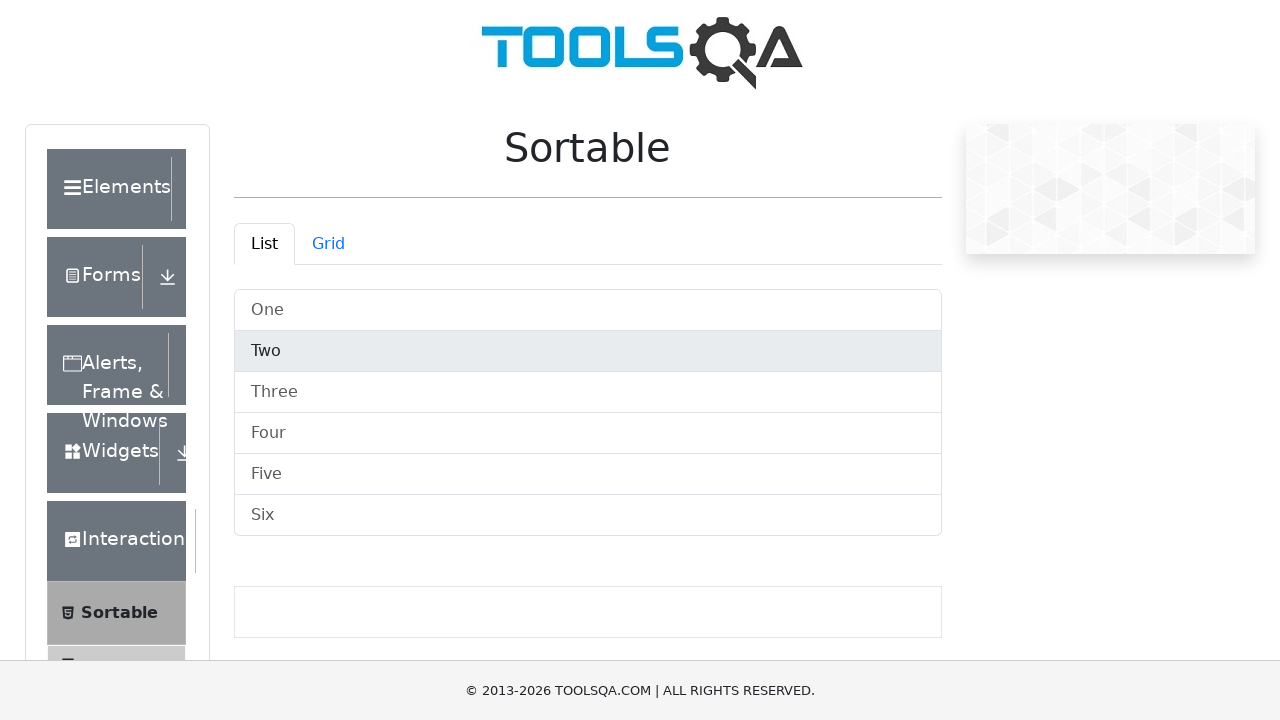

Retrieved all items from sortable list to verify reordering
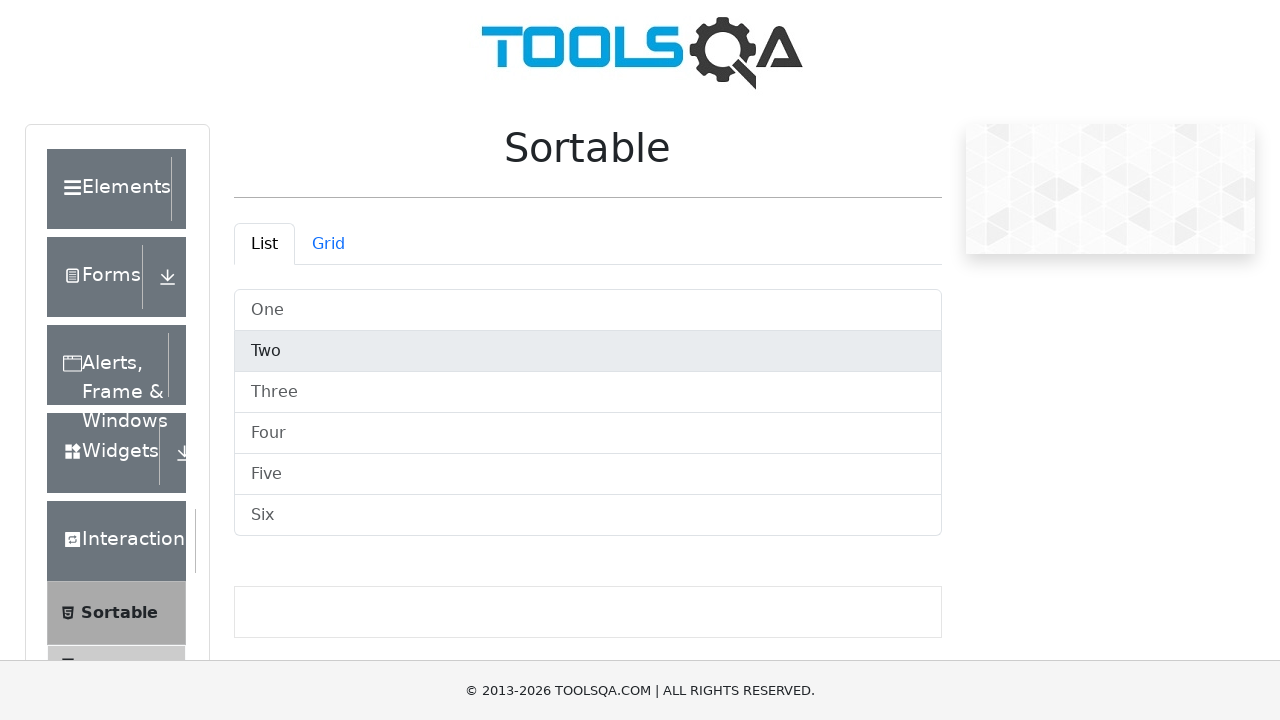

Clicked Grid tab to test grid sortable functionality at (328, 244) on #demo-tab-grid
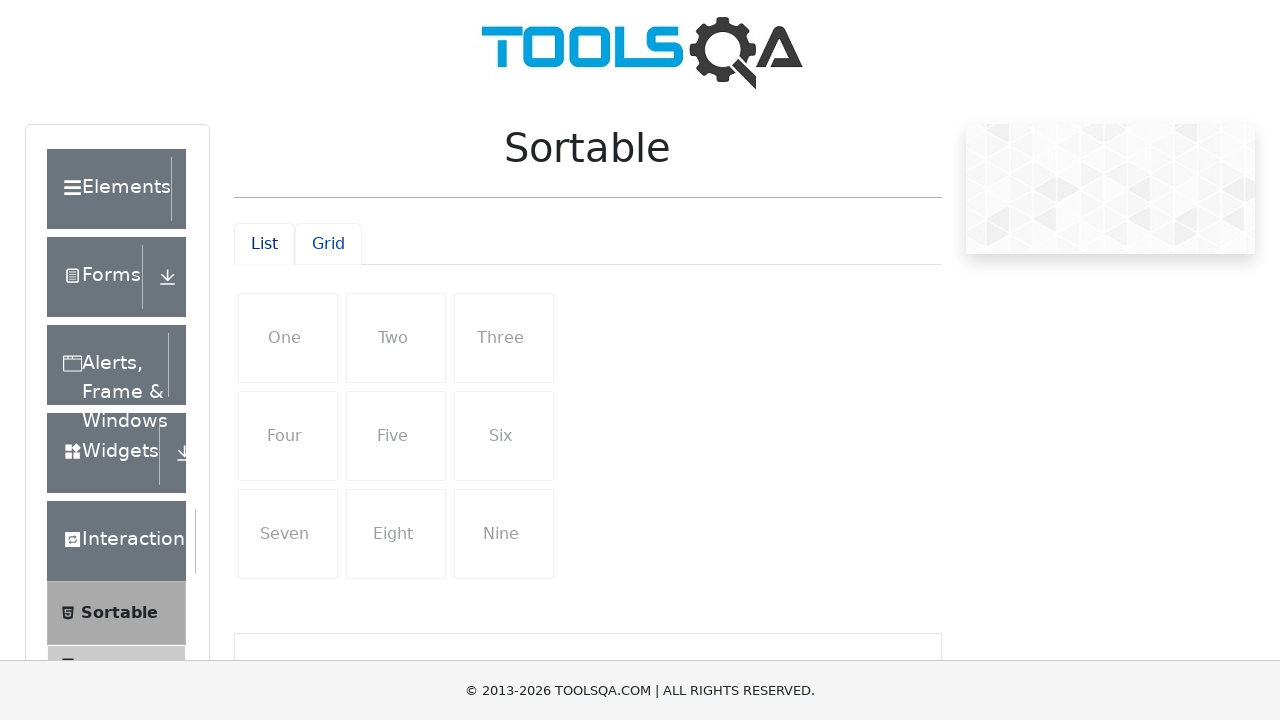

Waited for grid items to be visible
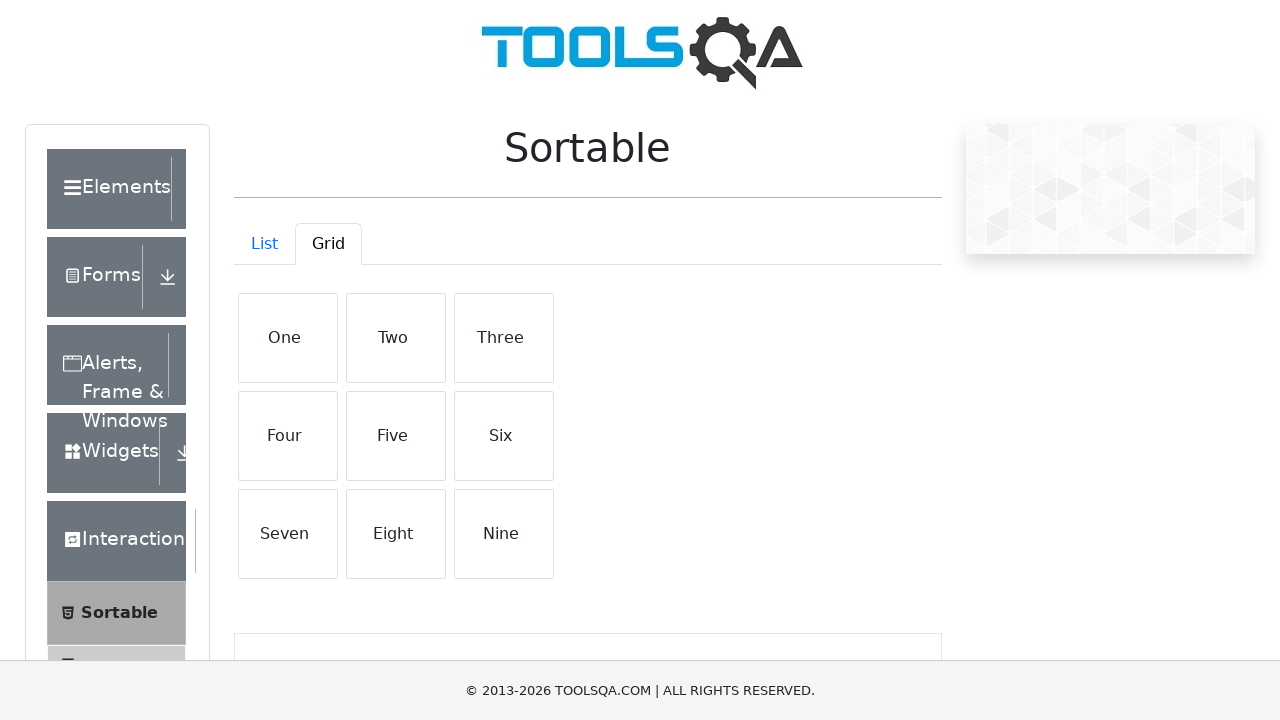

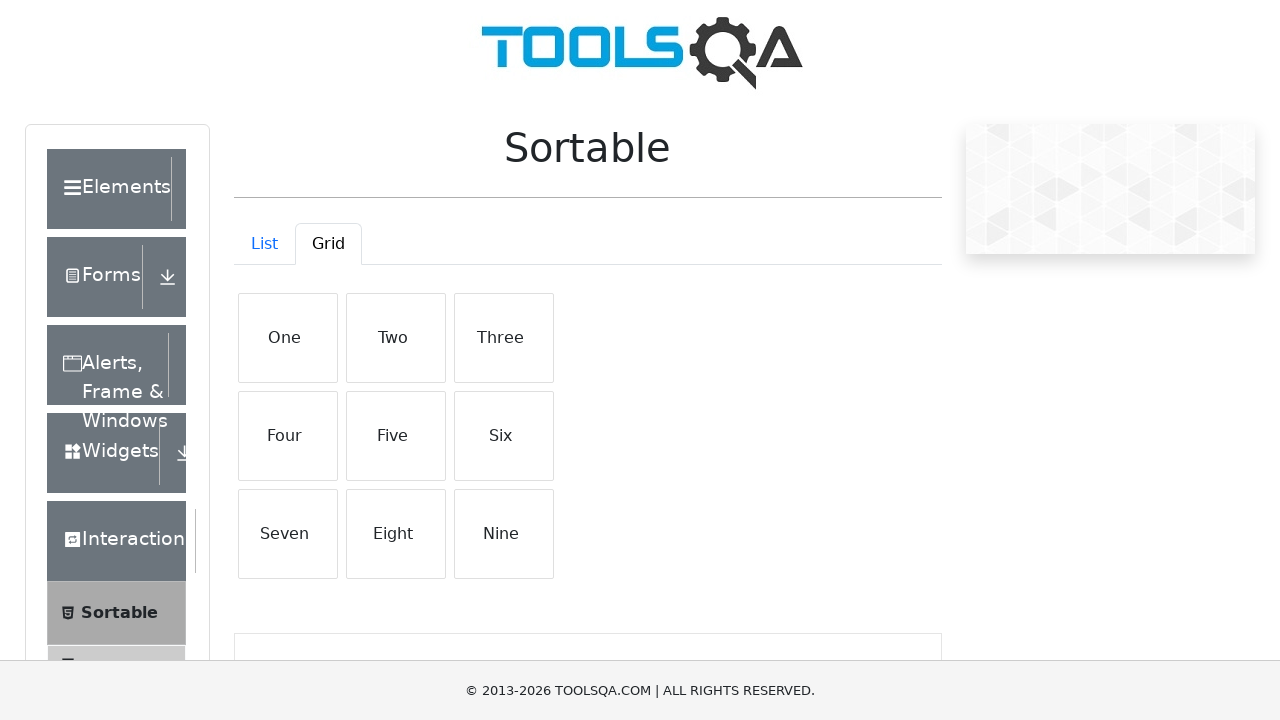